Navigates to Roblox catalog page and verifies the page title

Starting URL: https://www.roblox.com/catalog

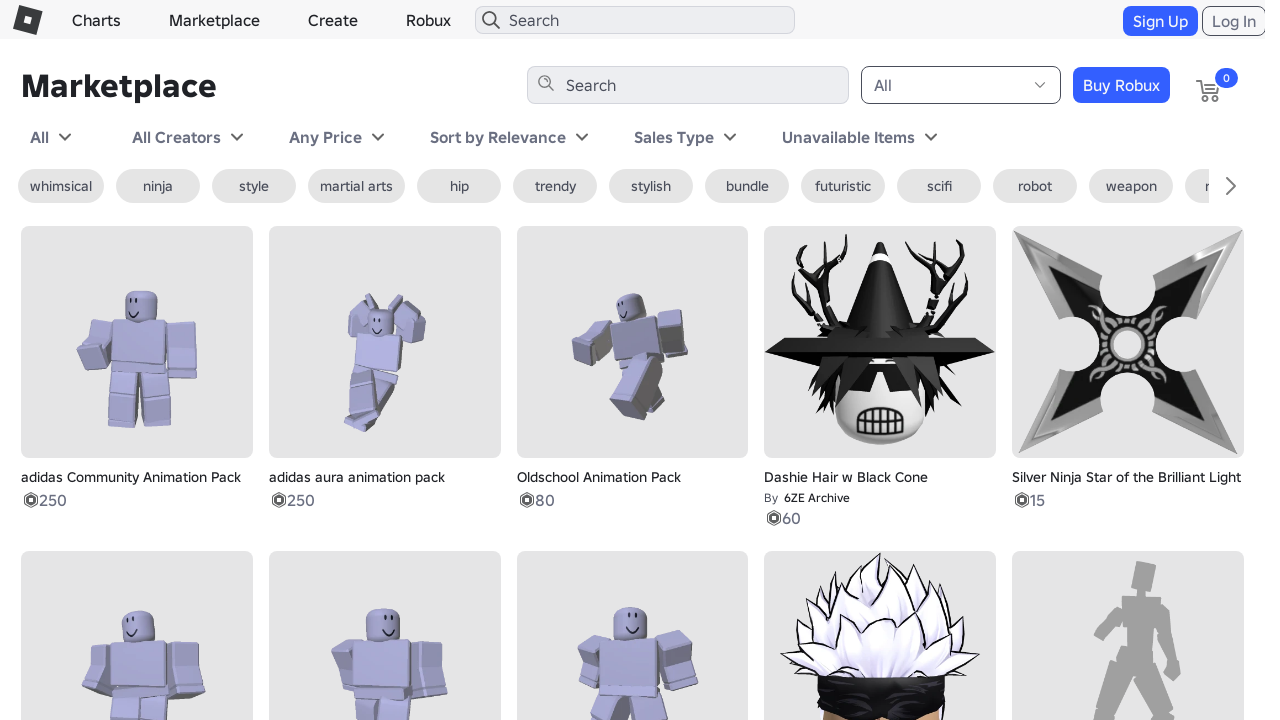

Navigated to Roblox catalog page
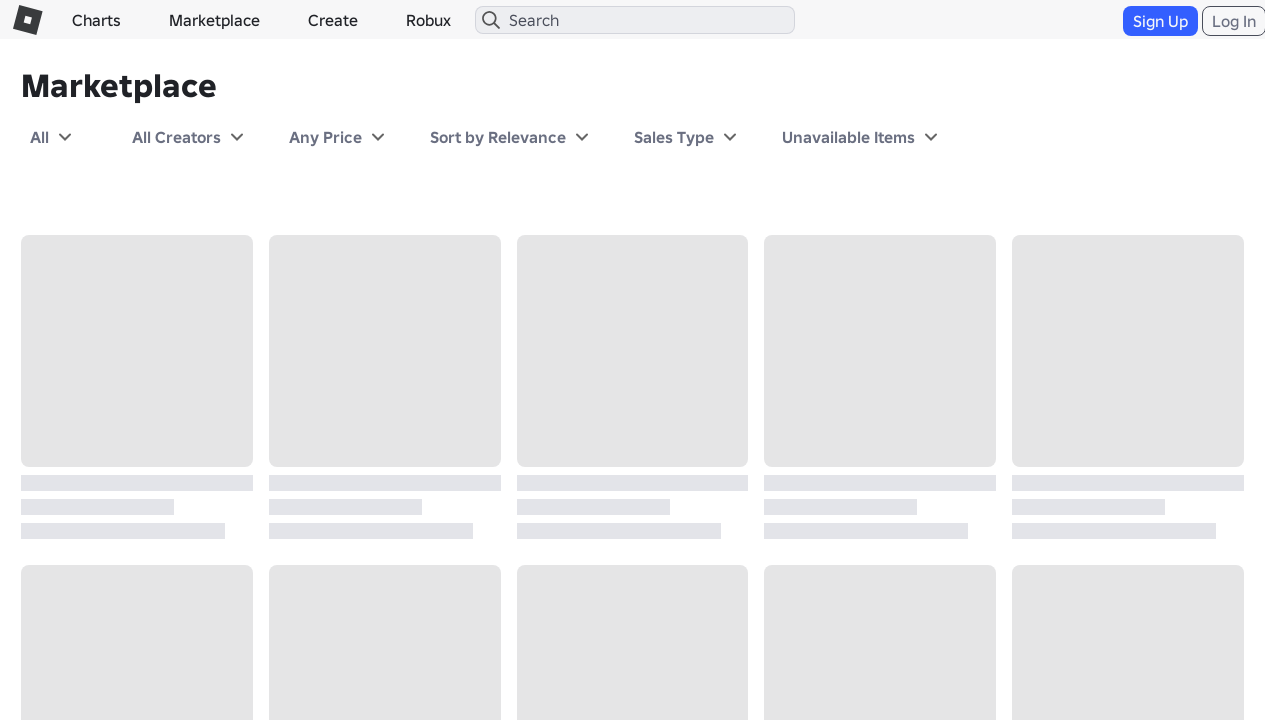

Verified page title is 'Catalog'
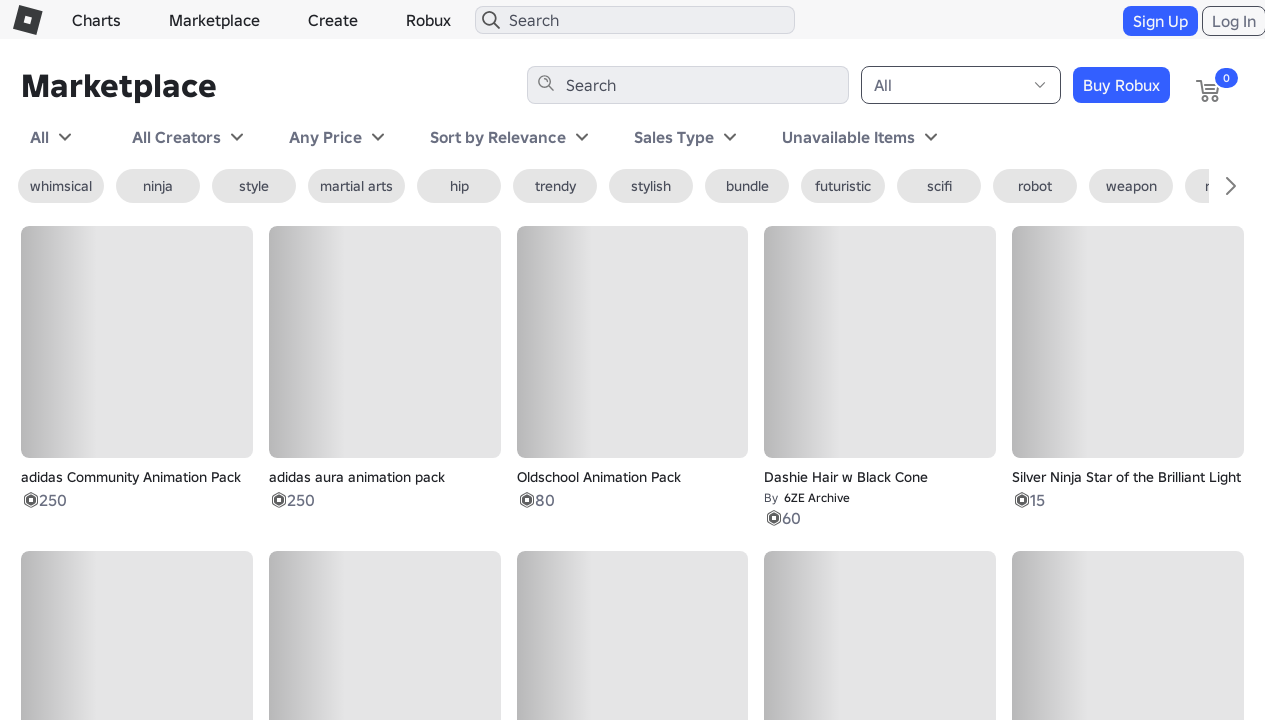

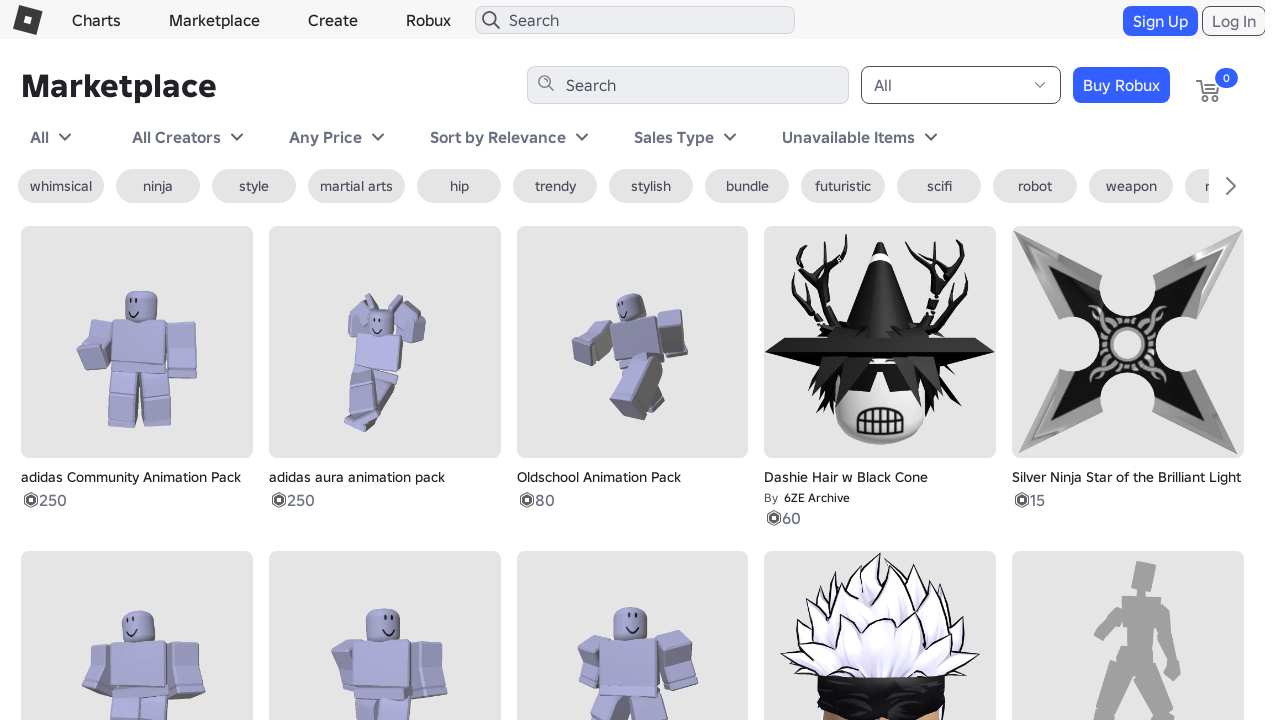